Tests that entering text instead of a number in the input field displays the correct error message "Please enter a number"

Starting URL: https://kristinek.github.io/site/tasks/enter_a_number

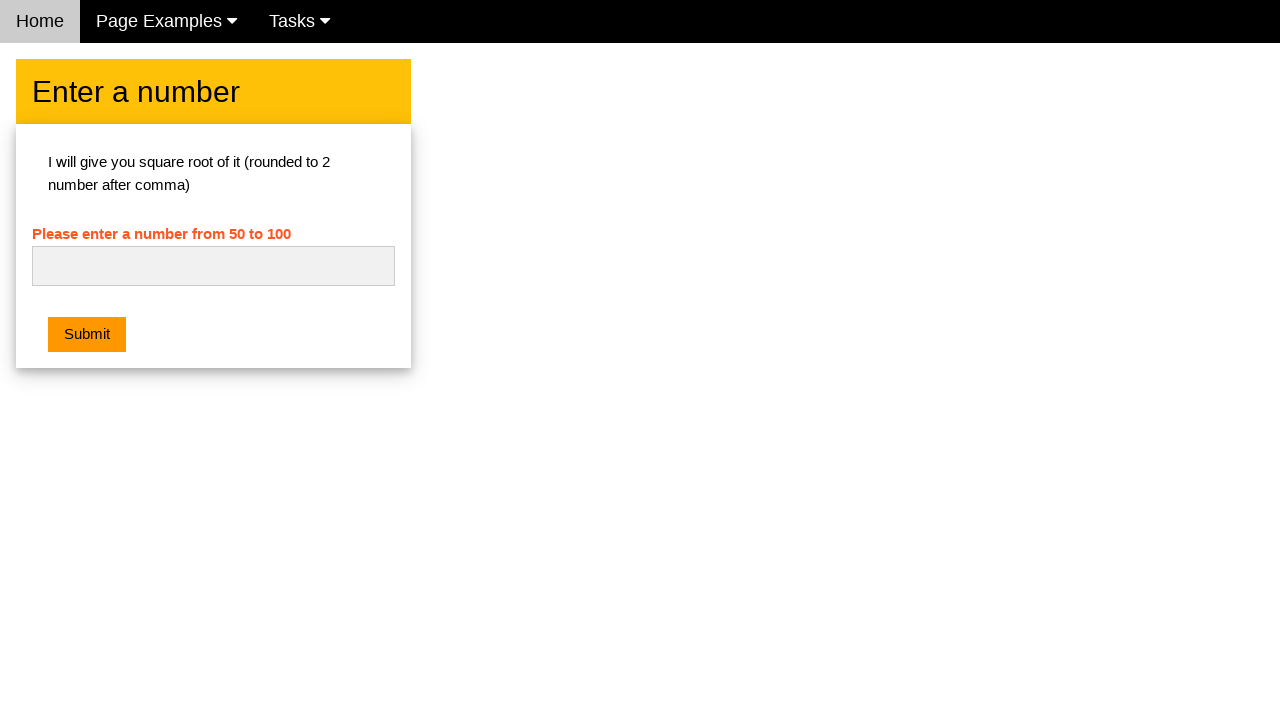

Entered text 'Shiva' into the number input field on #numb
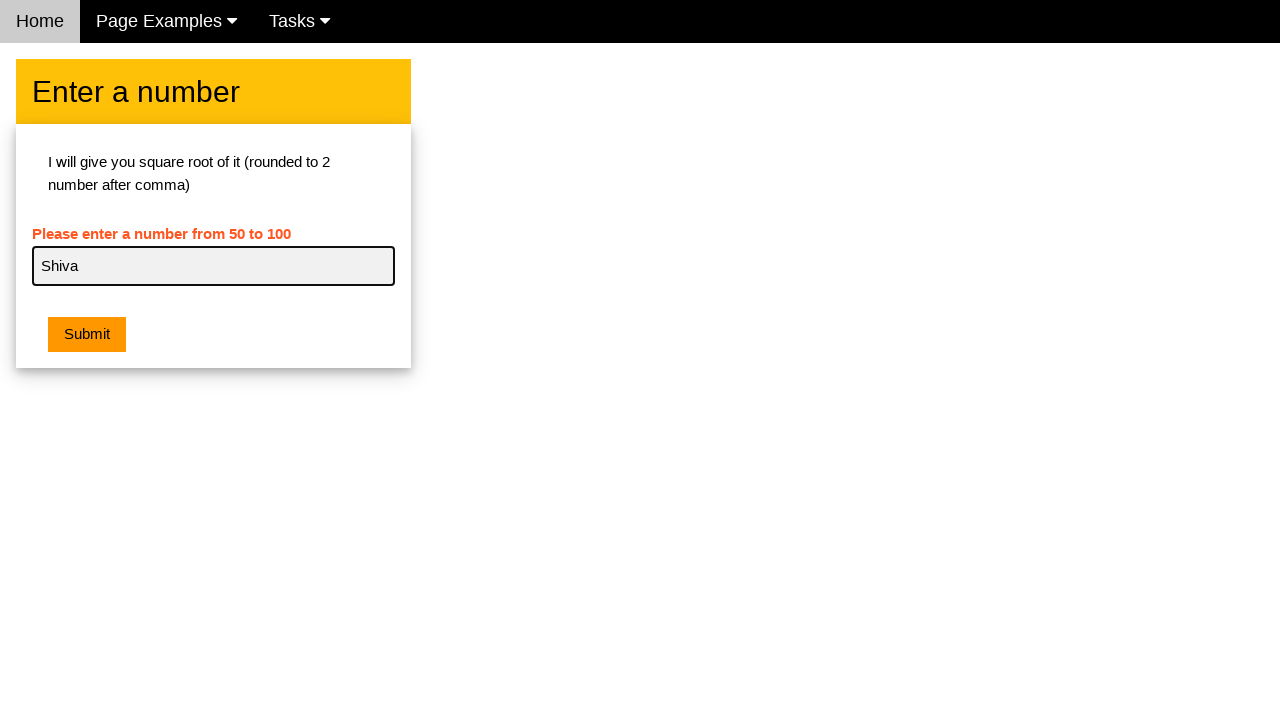

Clicked the Submit button at (87, 335) on xpath=//button[text()='Submit']
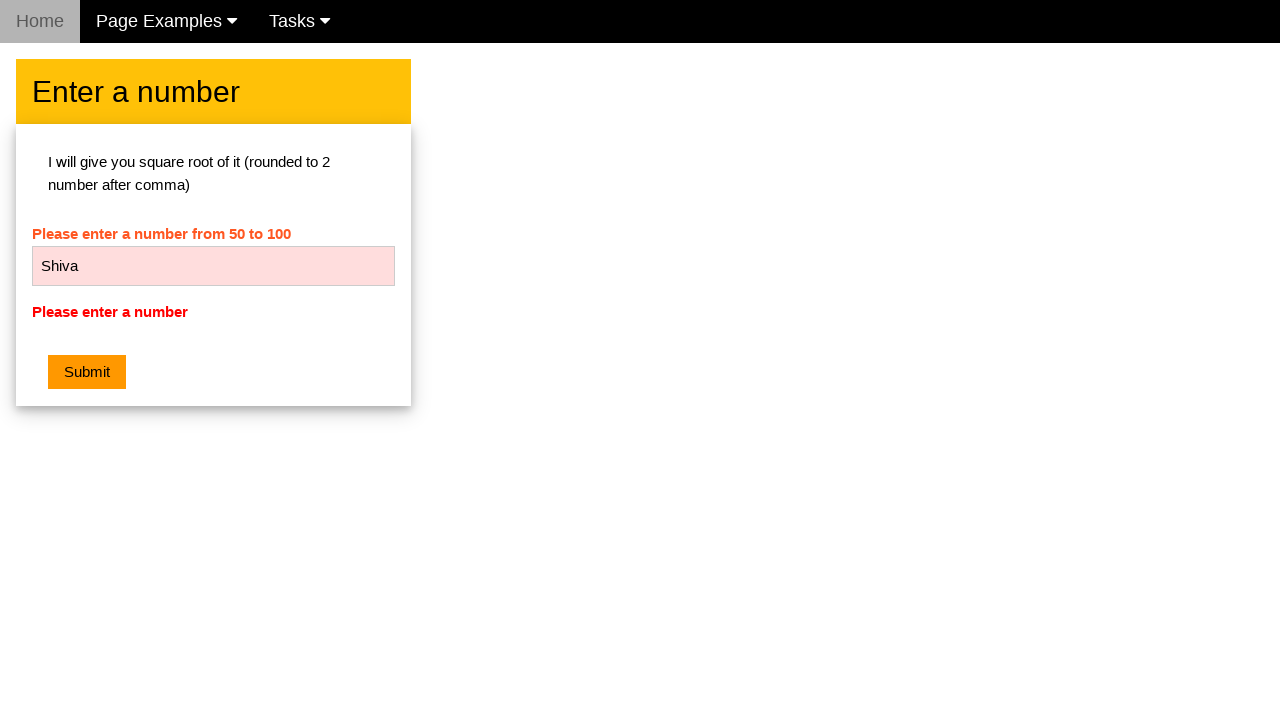

Located the error message element
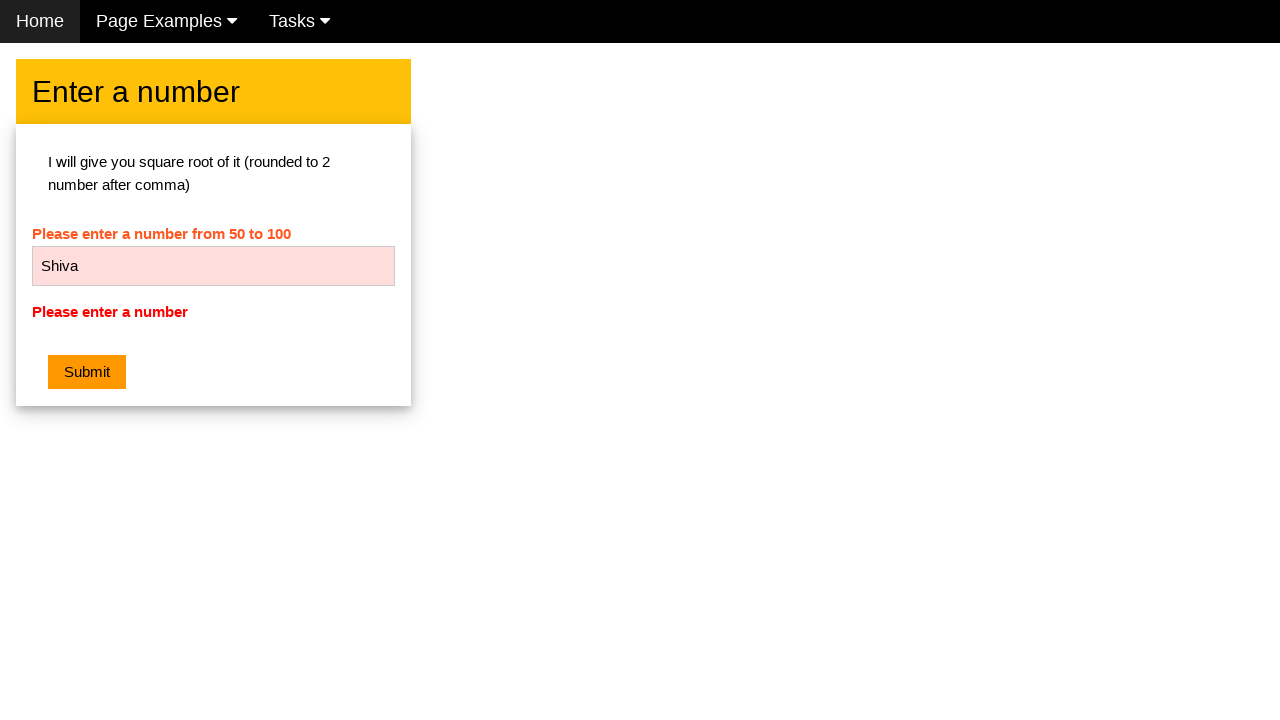

Verified error message displays 'Please enter a number'
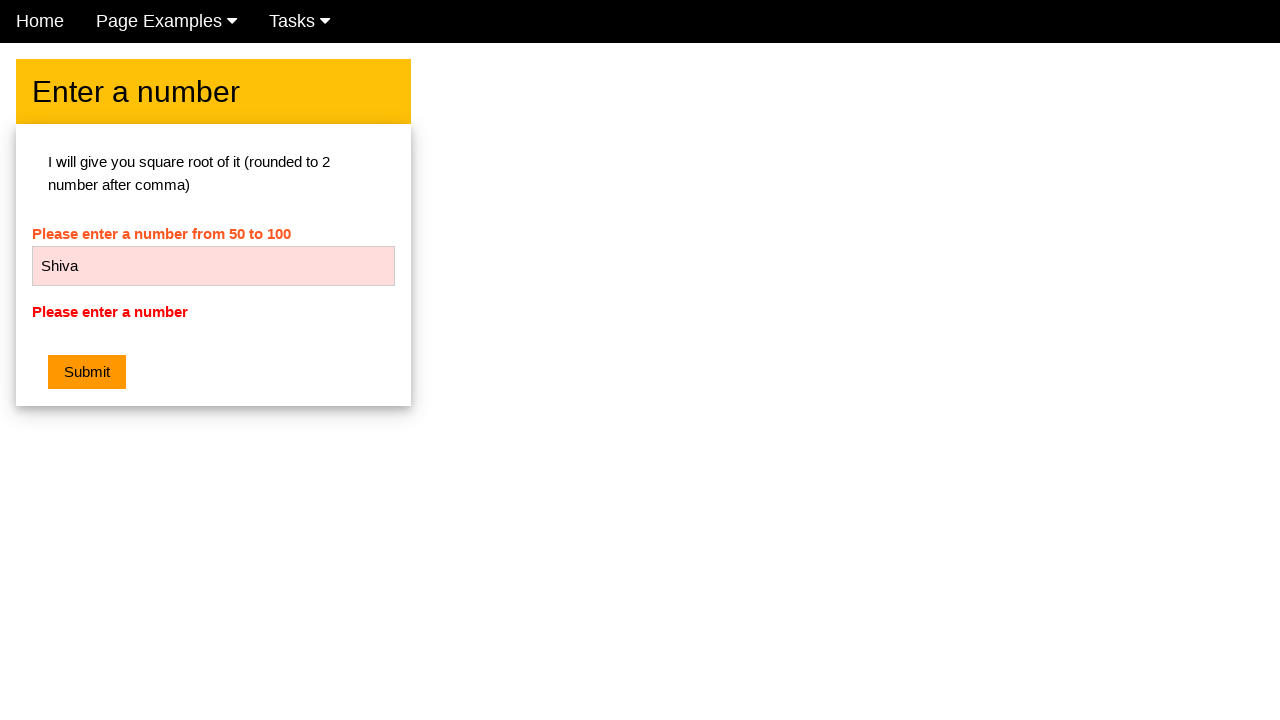

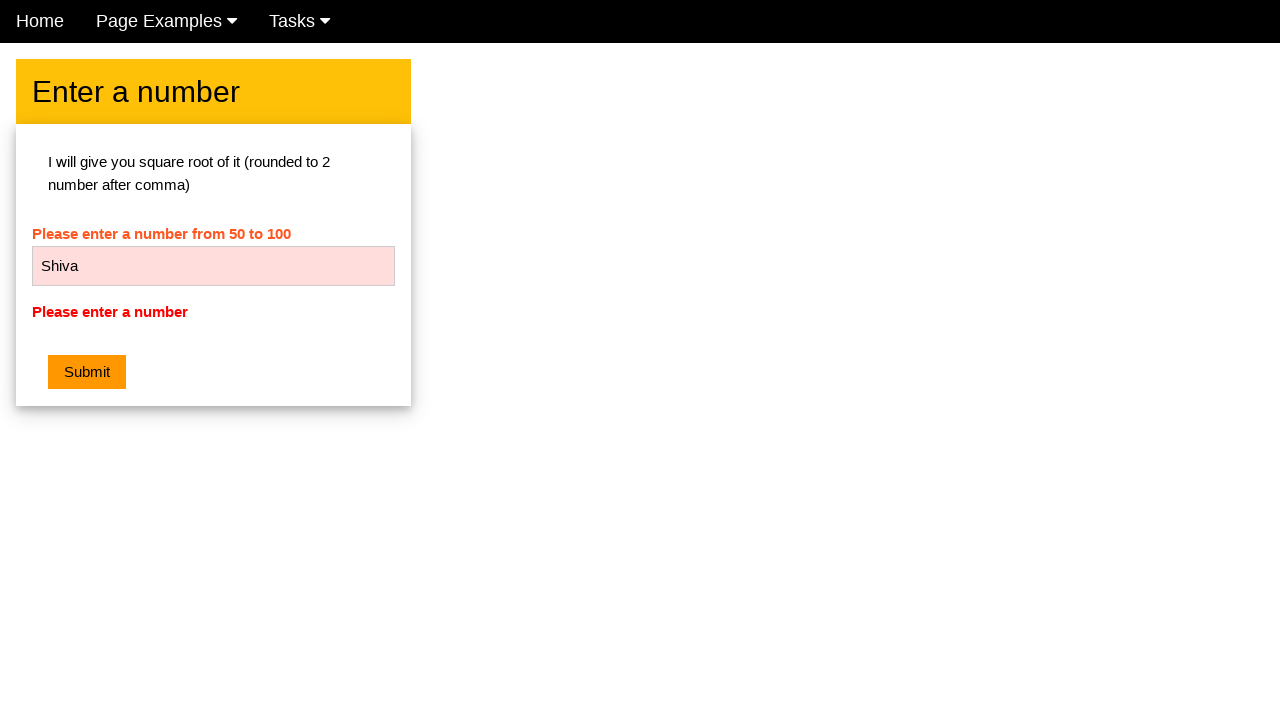